Tests both JavaScript alerts and HTML modal alerts on the SweetAlert demo page by triggering alerts and validating their content

Starting URL: https://sweetalert.js.org/

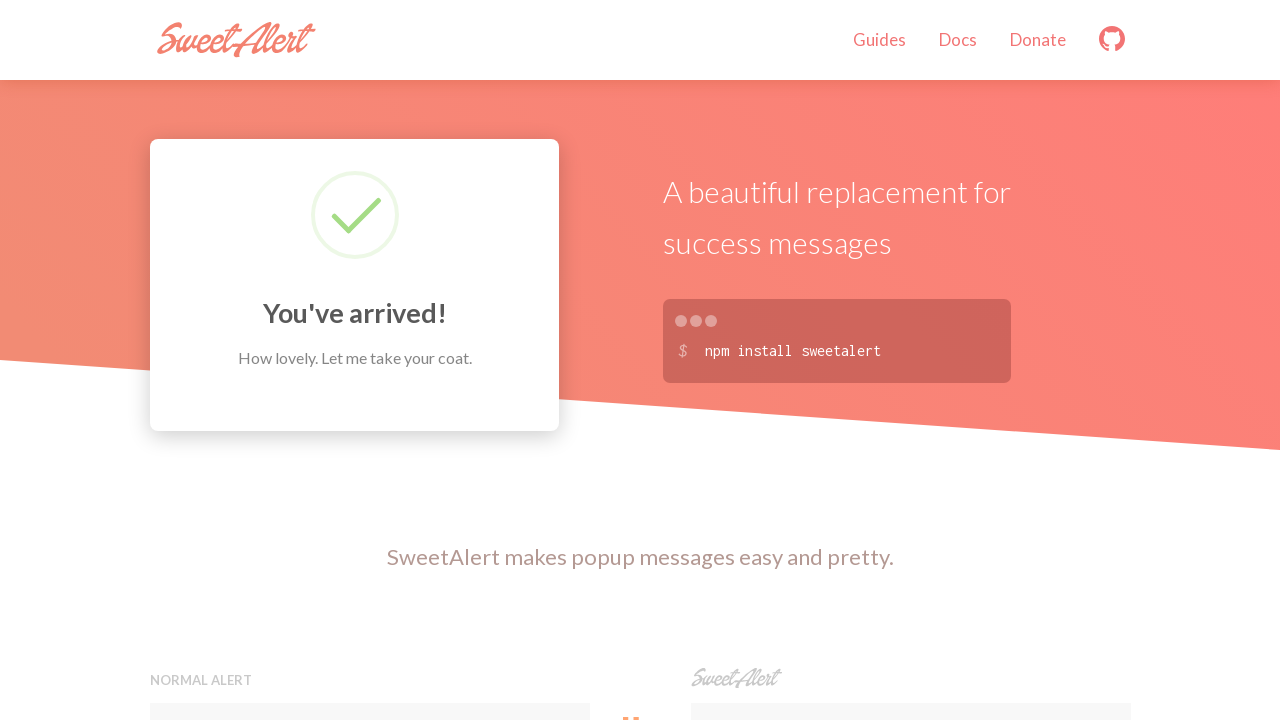

Clicked JavaScript alert preview button at (370, 360) on xpath=//button[contains(@class,'preview')]
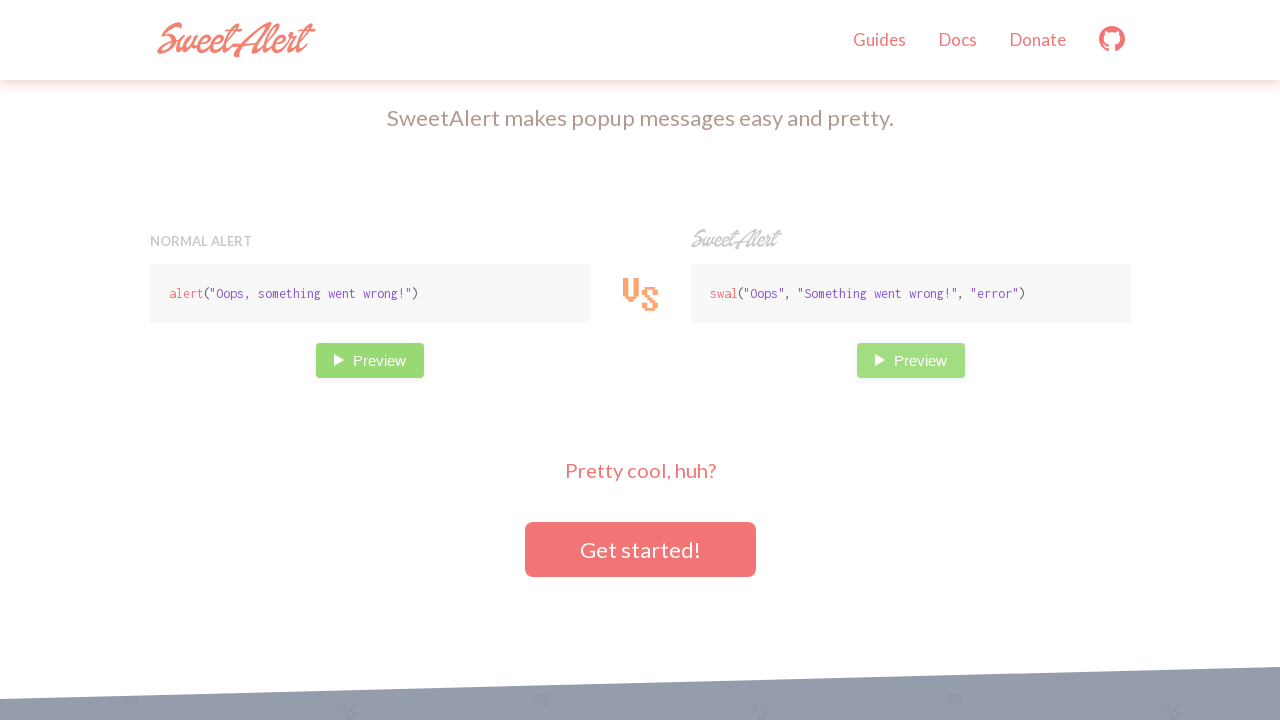

Set up dialog handler to accept JavaScript alerts
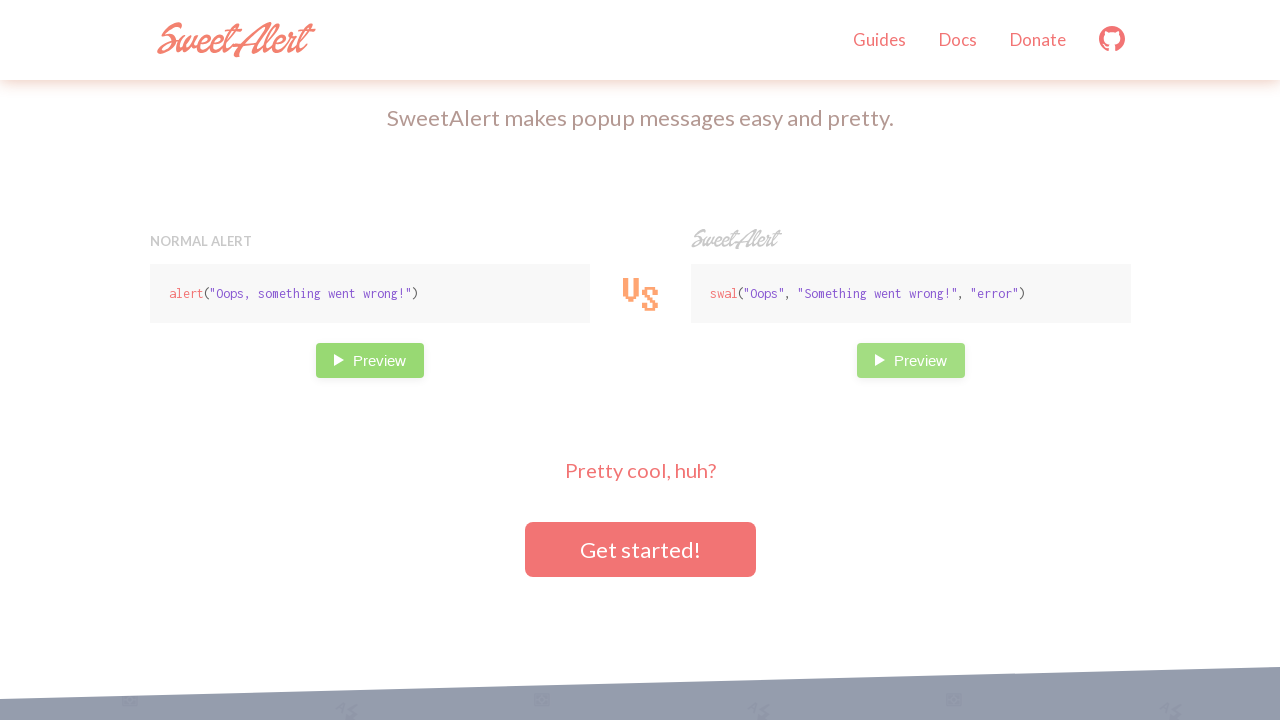

Clicked HTML modal preview button to trigger SweetAlert at (910, 360) on xpath=//button[contains(@onclick,'swal')]
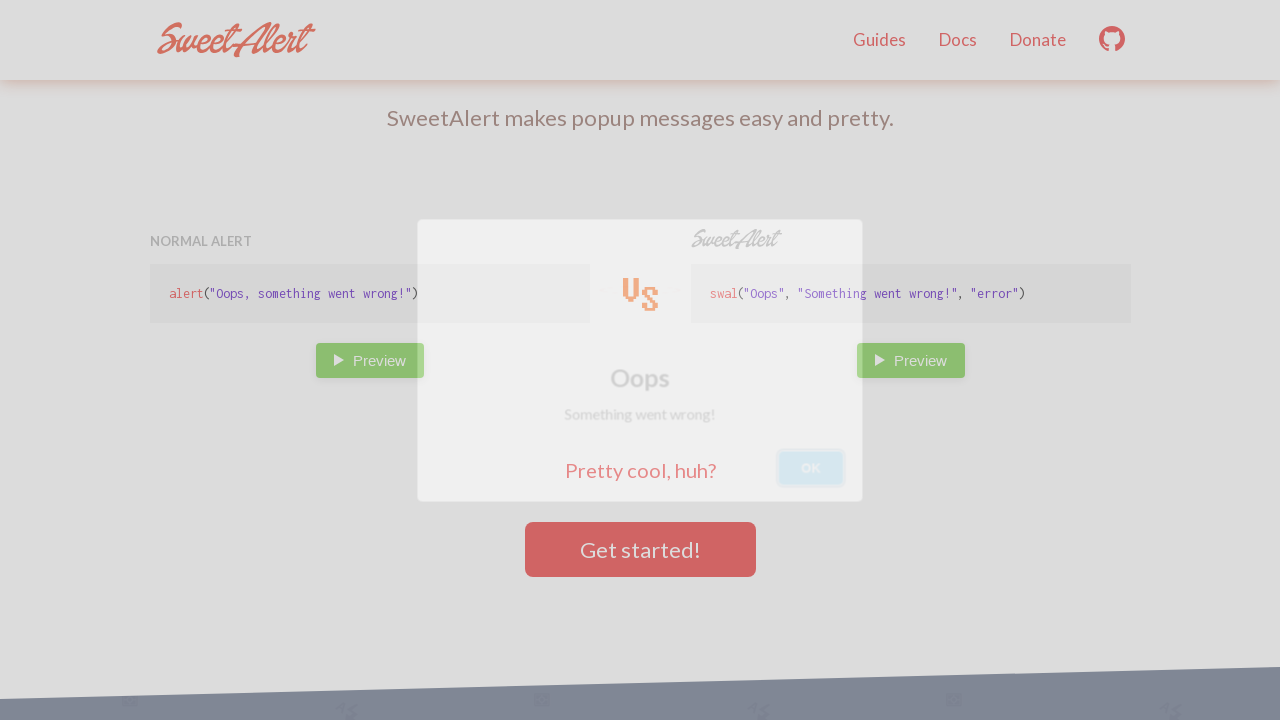

HTML modal alert appeared on page
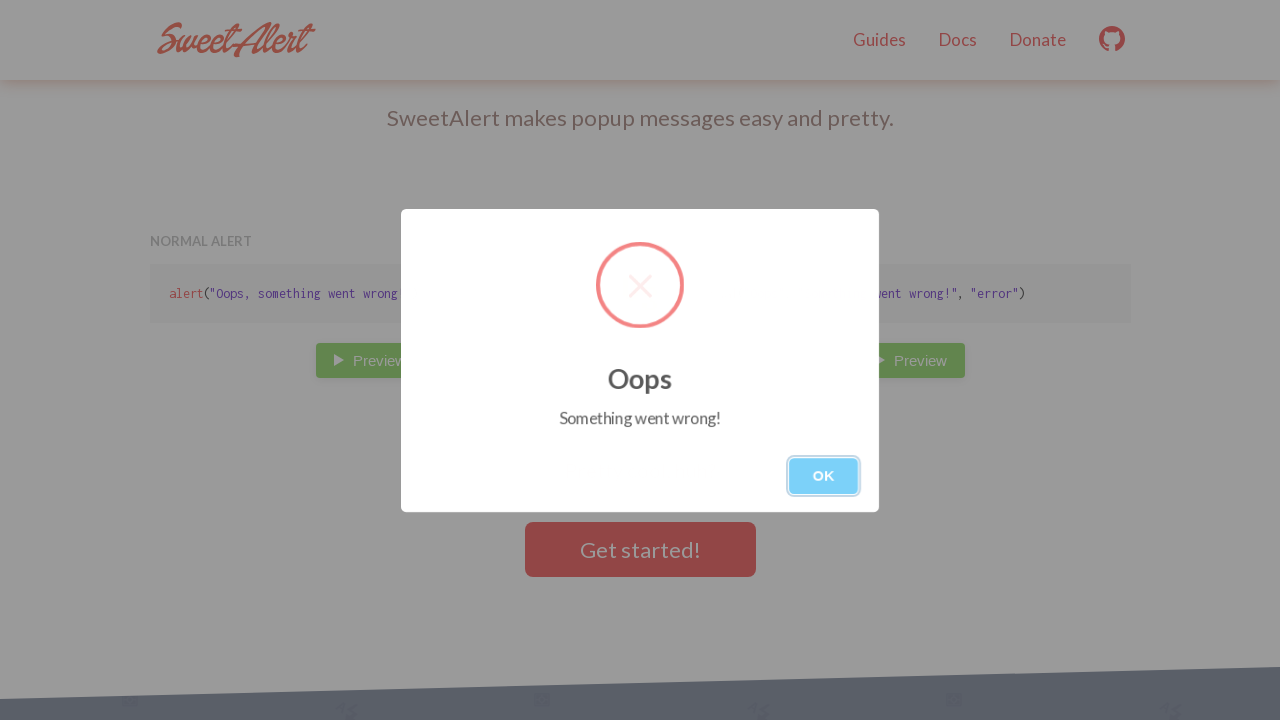

Retrieved text content from modal alert
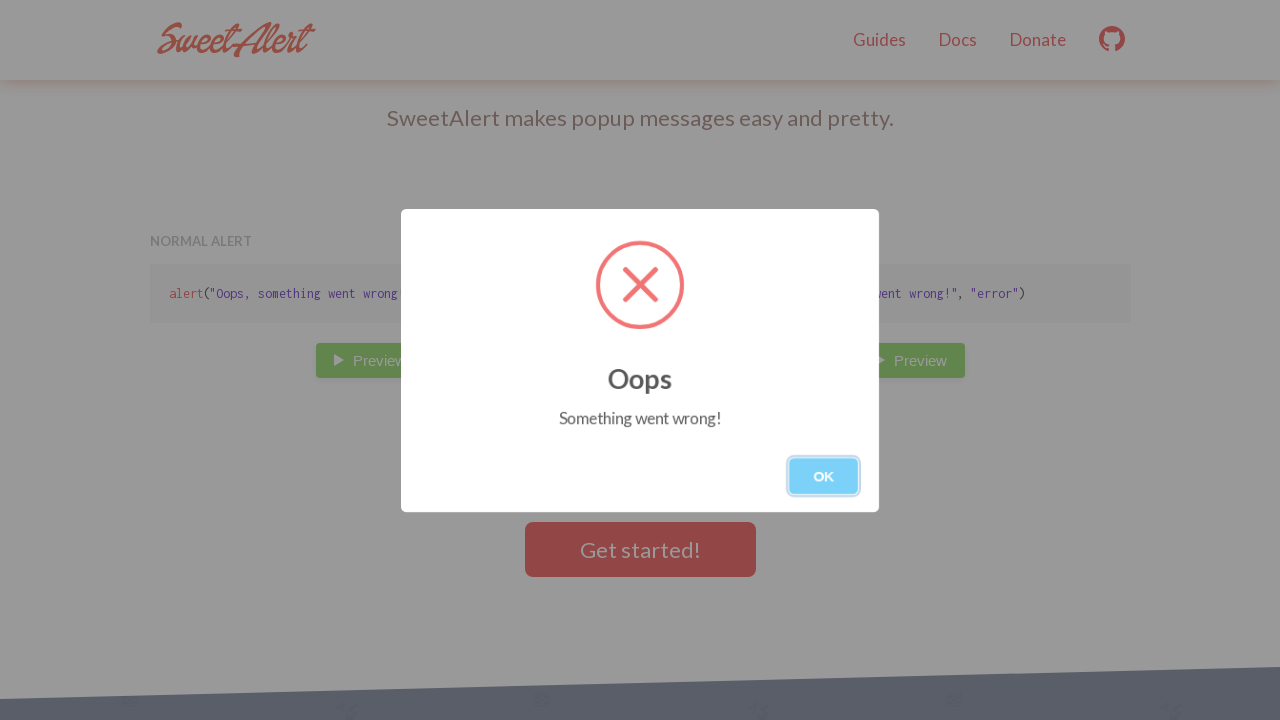

Verified that modal contains expected message 'Something went wrong!'
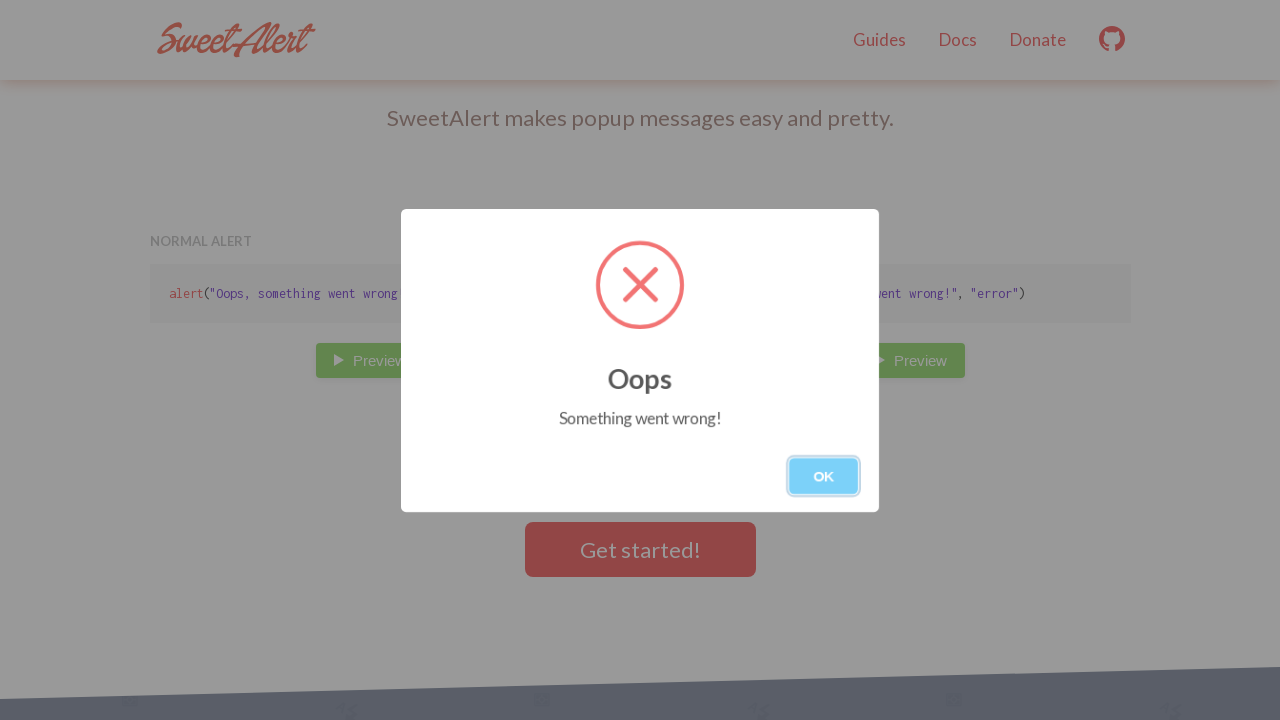

Clicked OK button to close the modal alert at (824, 476) on xpath=//button[.='OK']
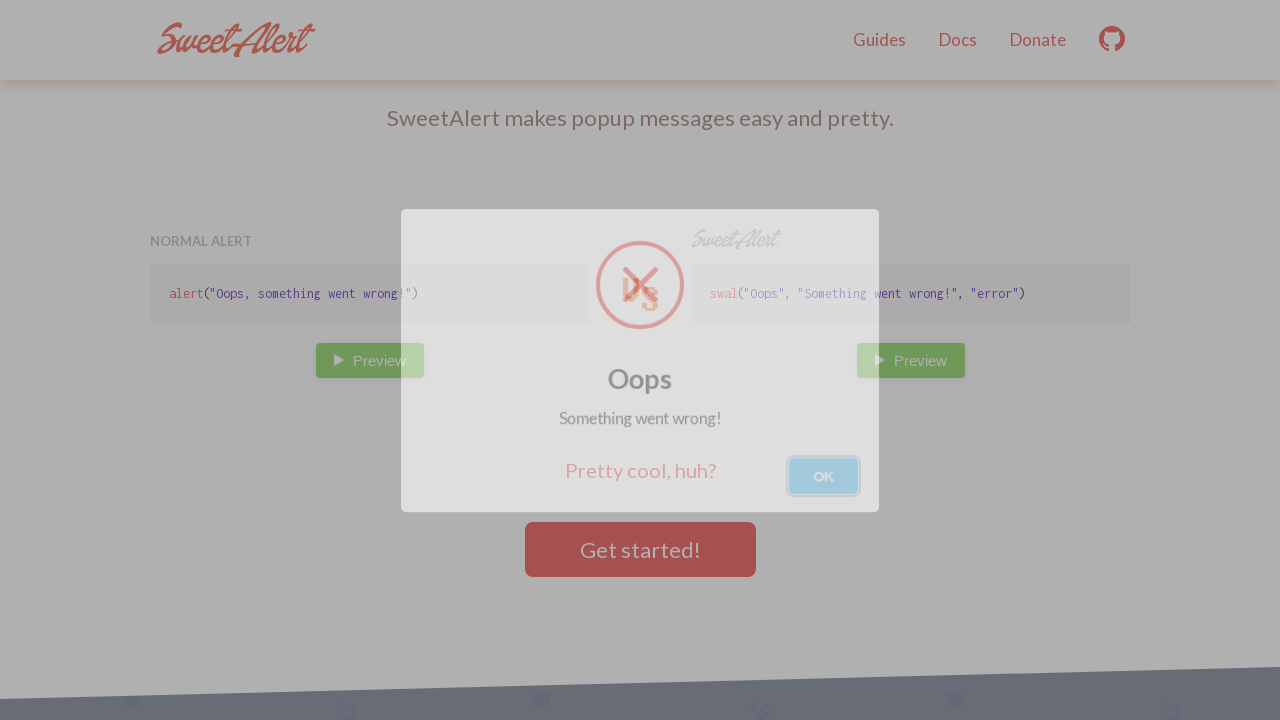

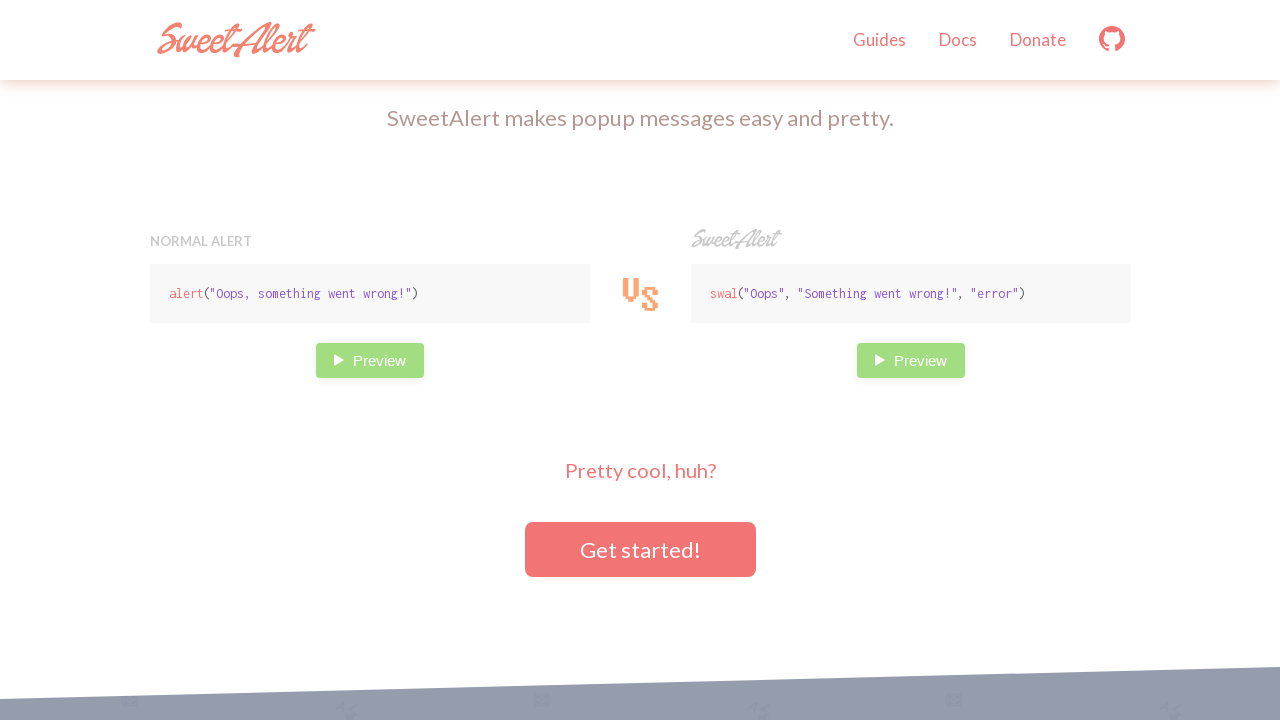